Tests menu navigation by clicking through nested menu items

Starting URL: https://demoqa.com/menu

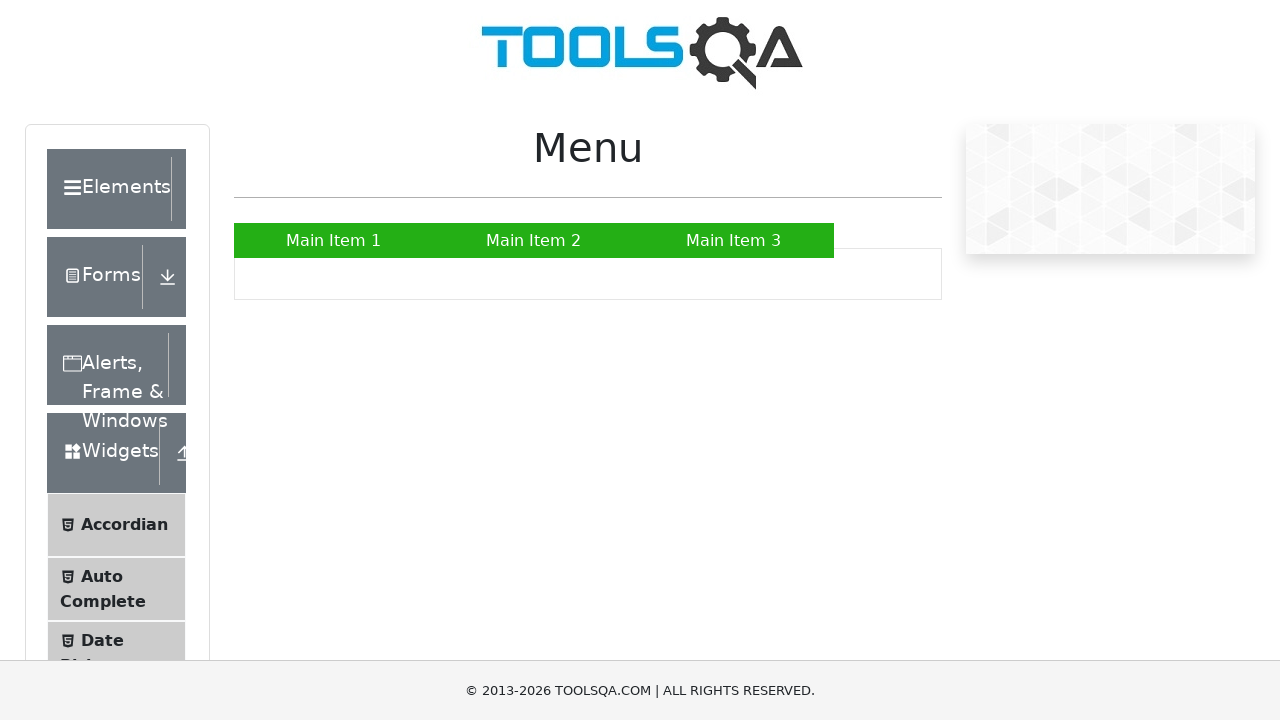

Clicked Main Item 2 menu item at (534, 240) on a:text('Main Item 2')
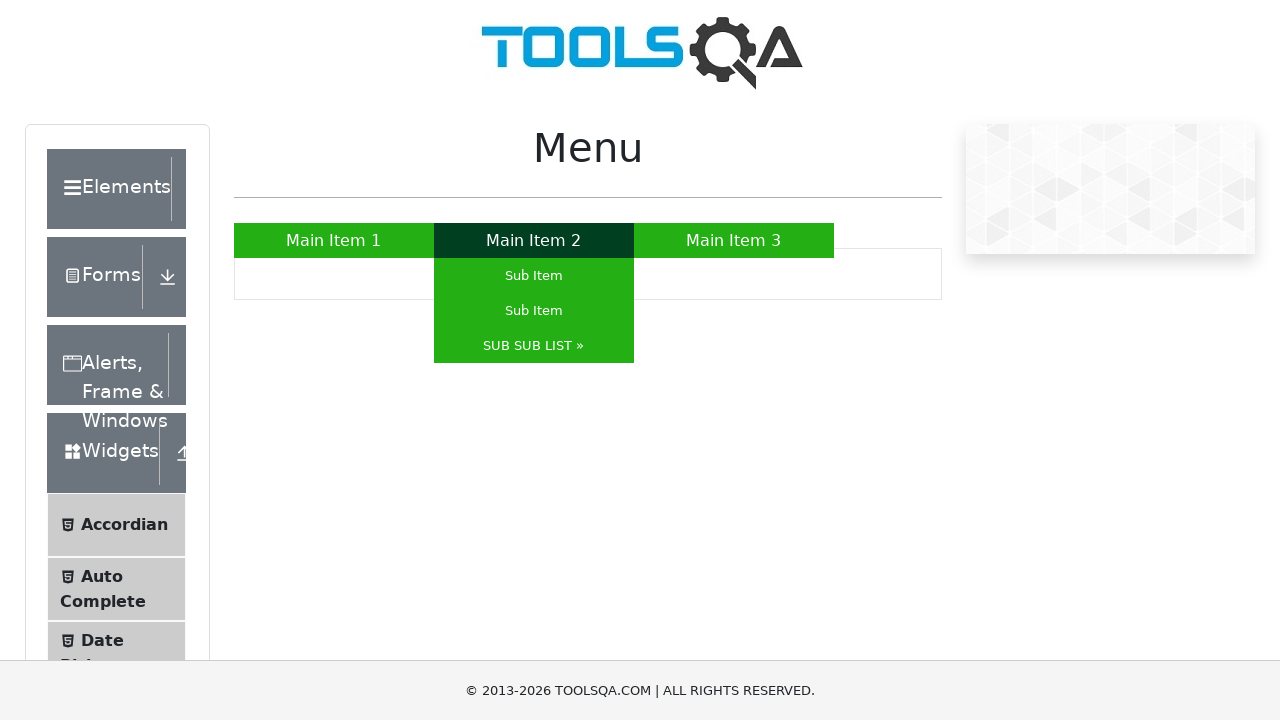

Clicked SUB SUB LIST submenu item at (534, 346) on a:text('SUB SUB LIST »')
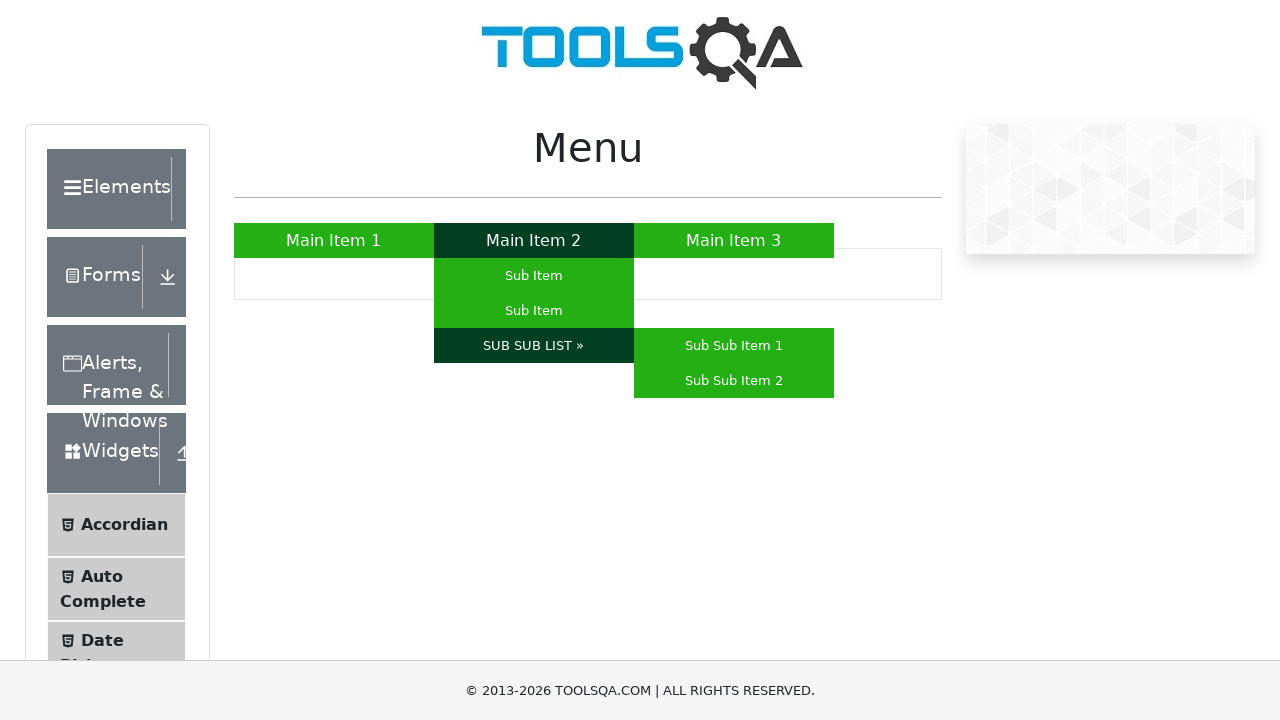

Clicked Sub Sub Item 2 nested menu item at (734, 380) on a:text('Sub Sub Item 2')
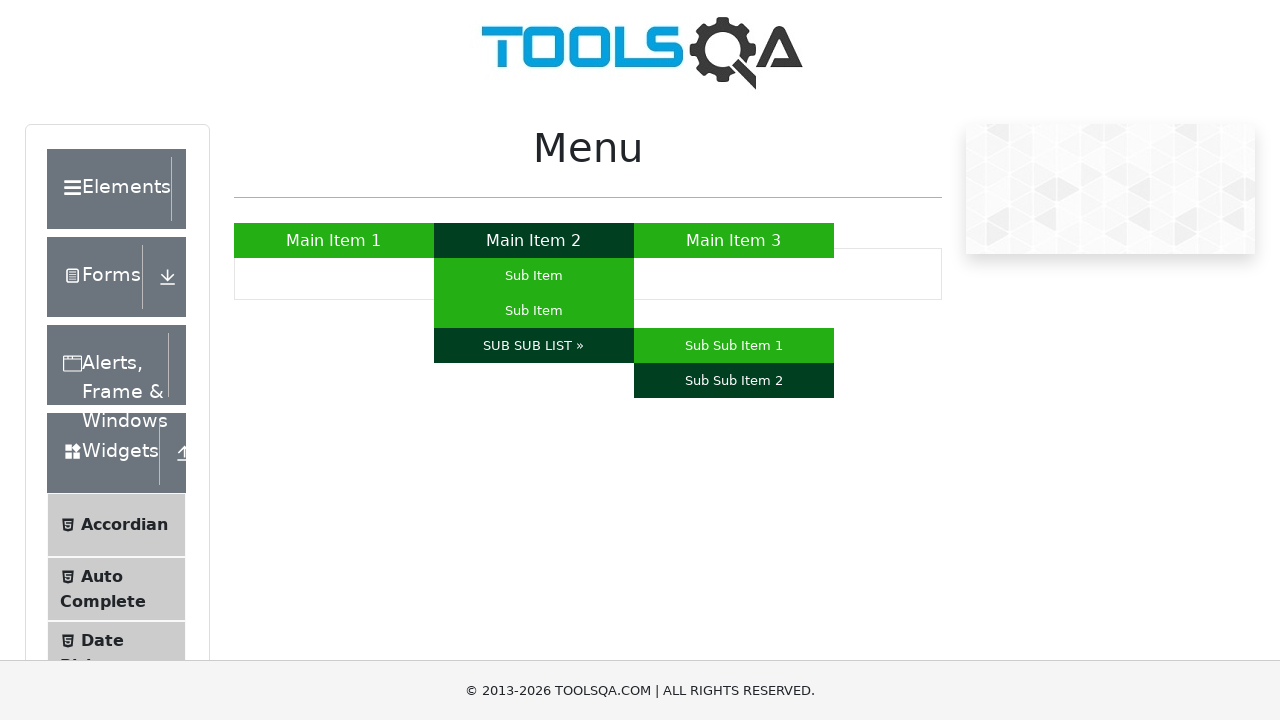

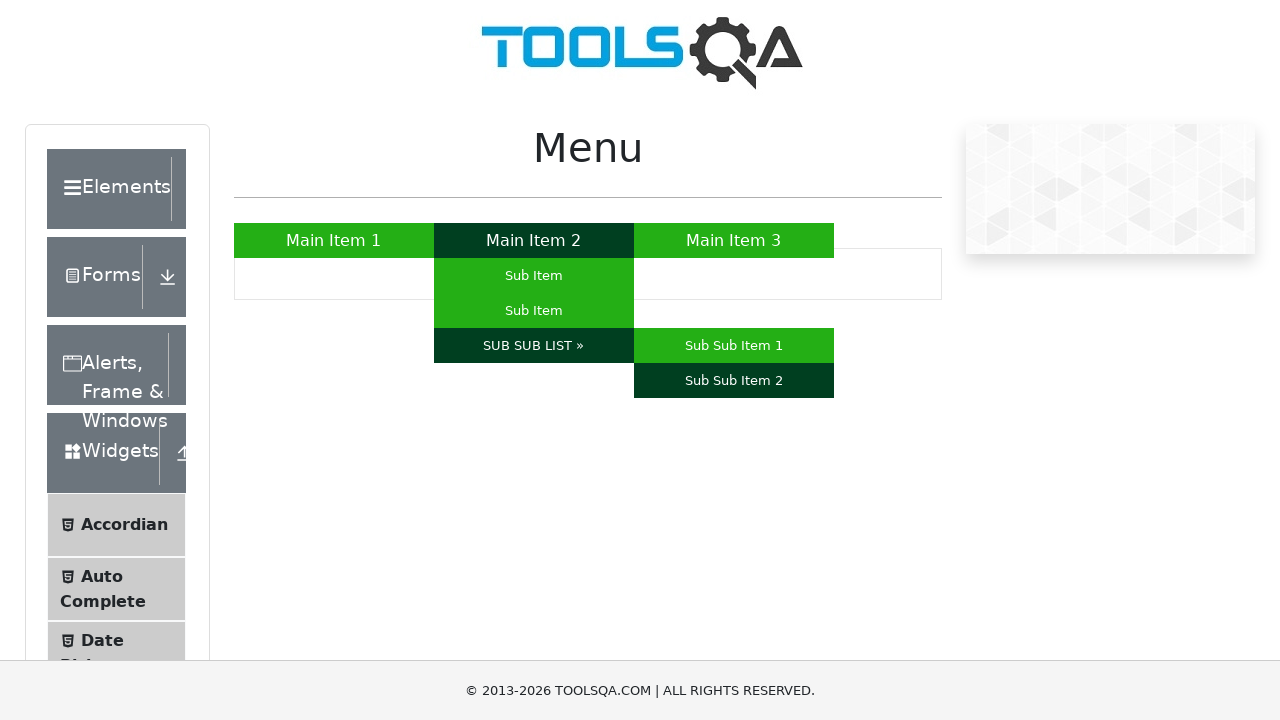